Tests browser back navigation by clicking Documentation link then navigating back

Starting URL: https://www.selenium.dev/

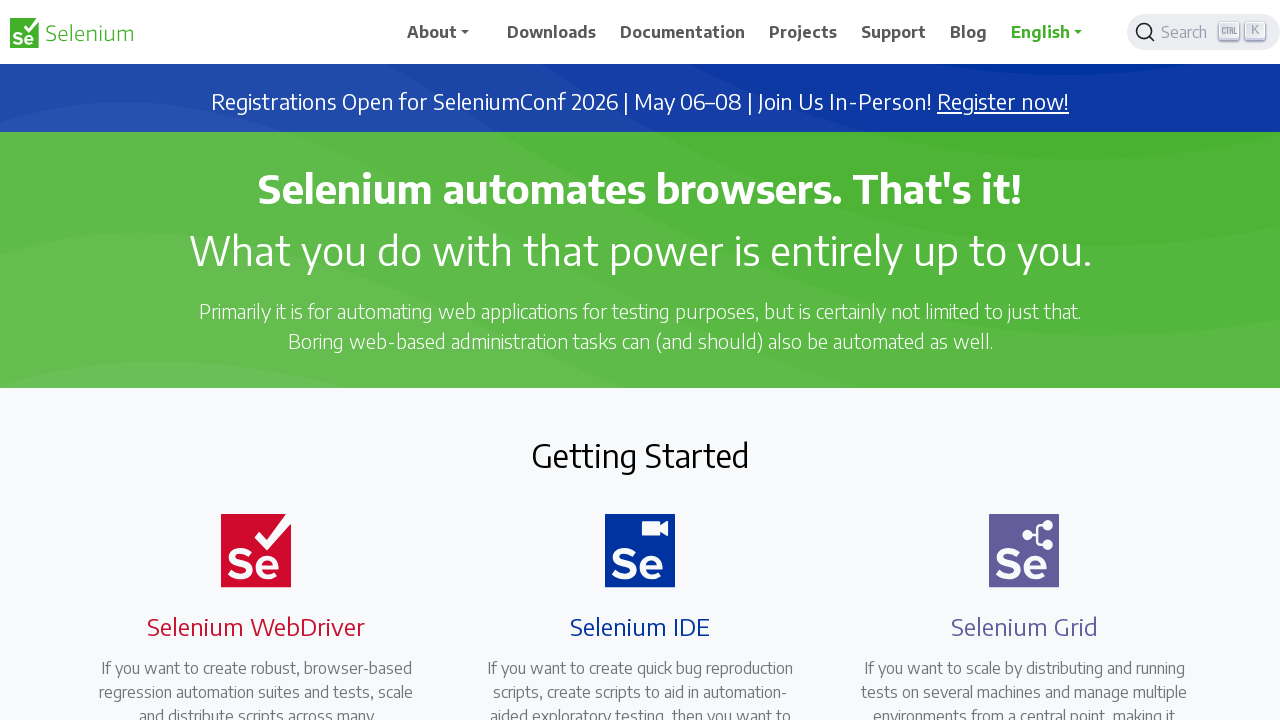

Verified initial page title is 'Selenium'
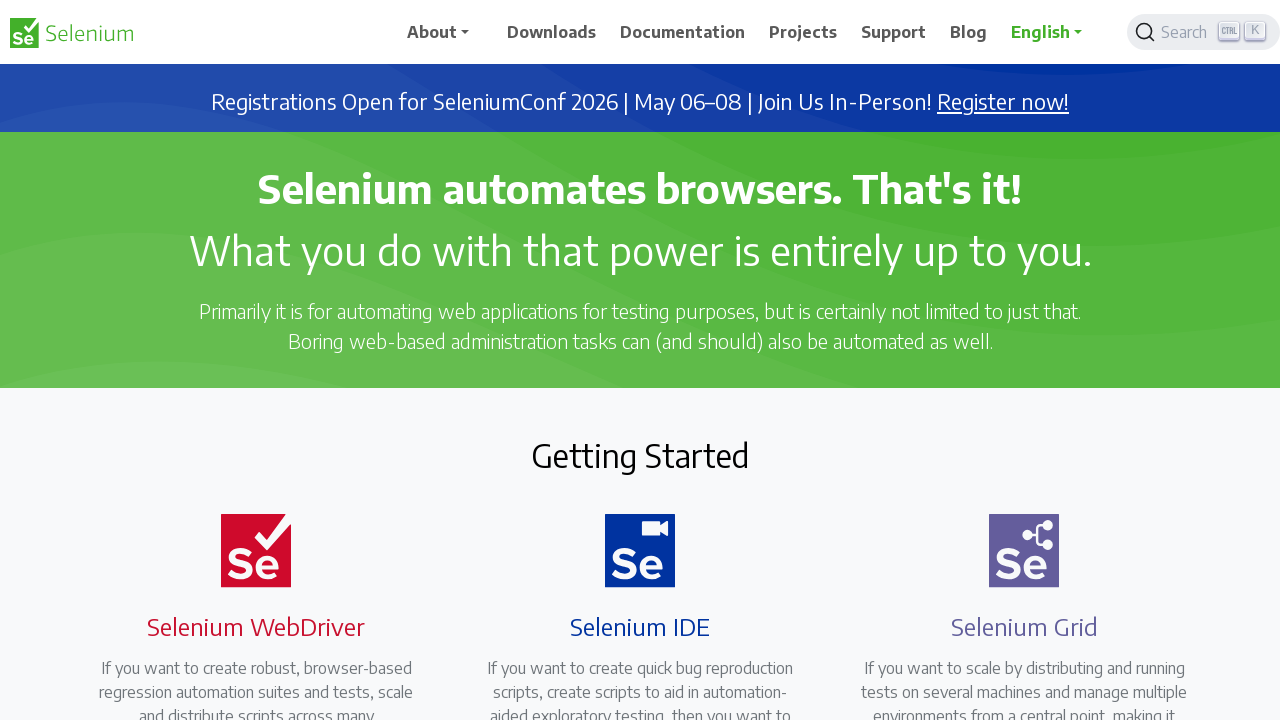

Clicked Documentation link in the menu at (683, 32) on a:has-text('Documentation')
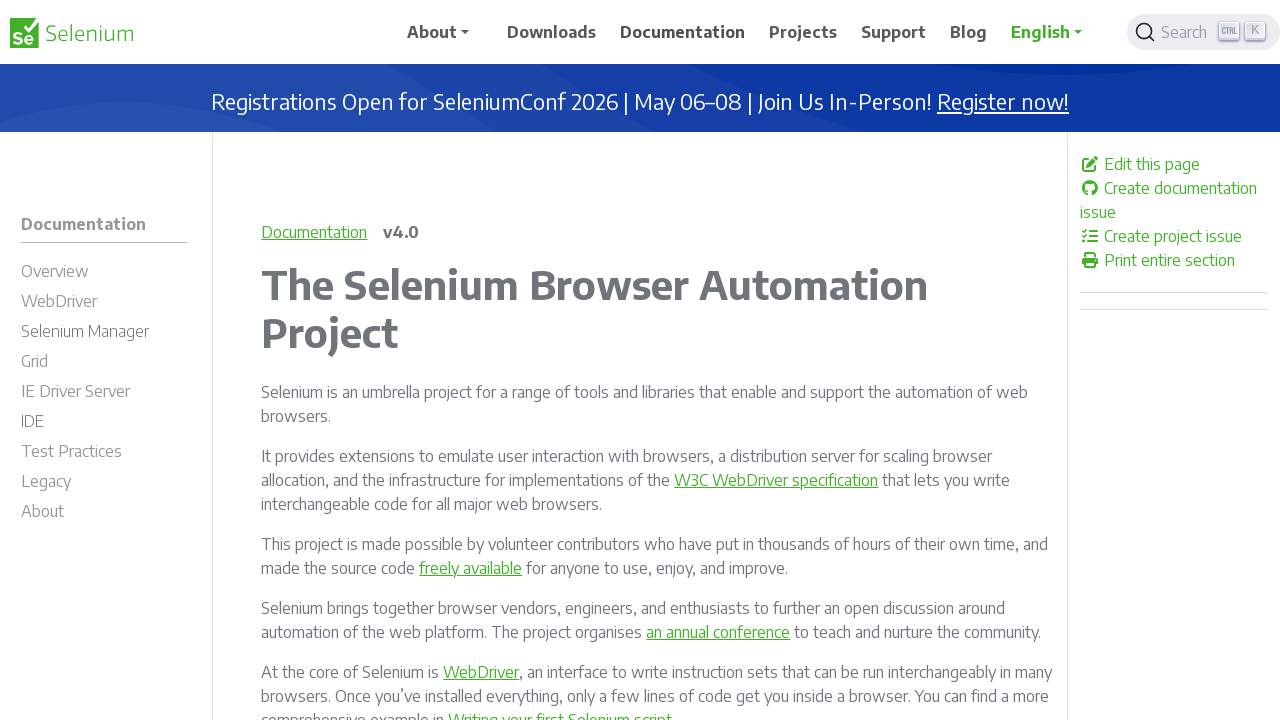

Waited for page load after clicking Documentation
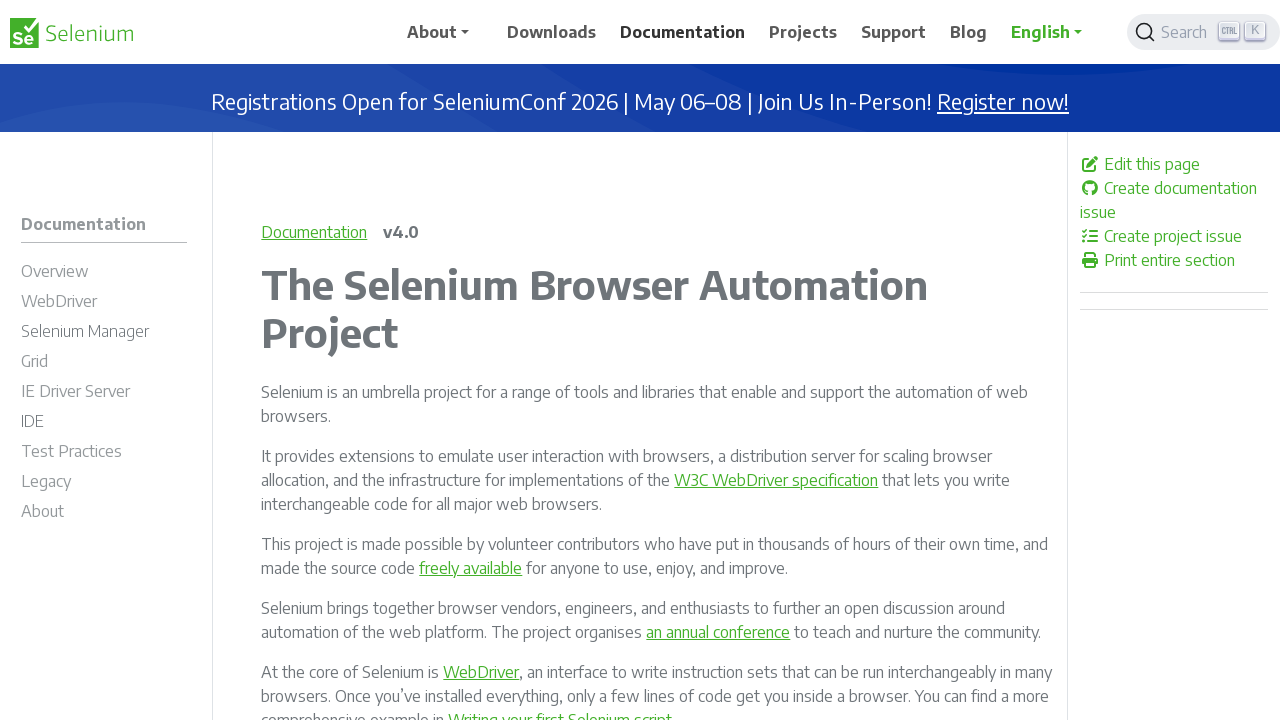

Verified Documentation page title is 'The Selenium Browser Automation Project | Selenium'
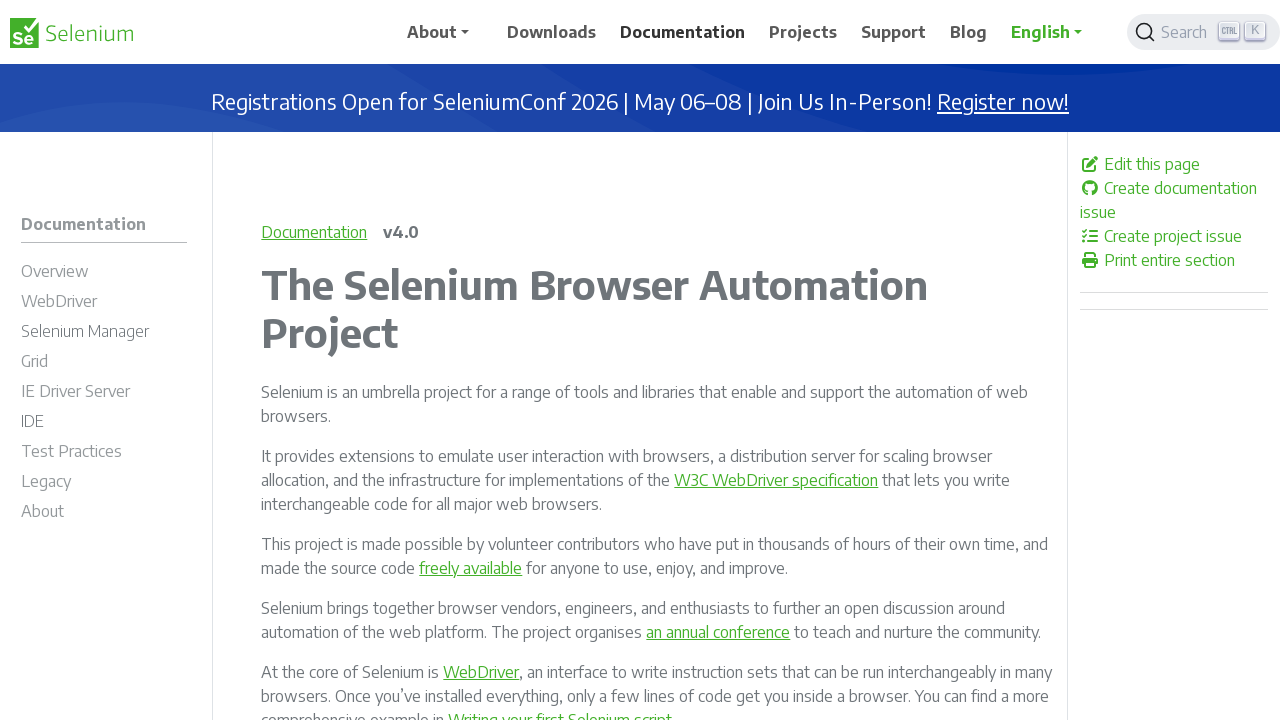

Navigated back to previous page using browser back button
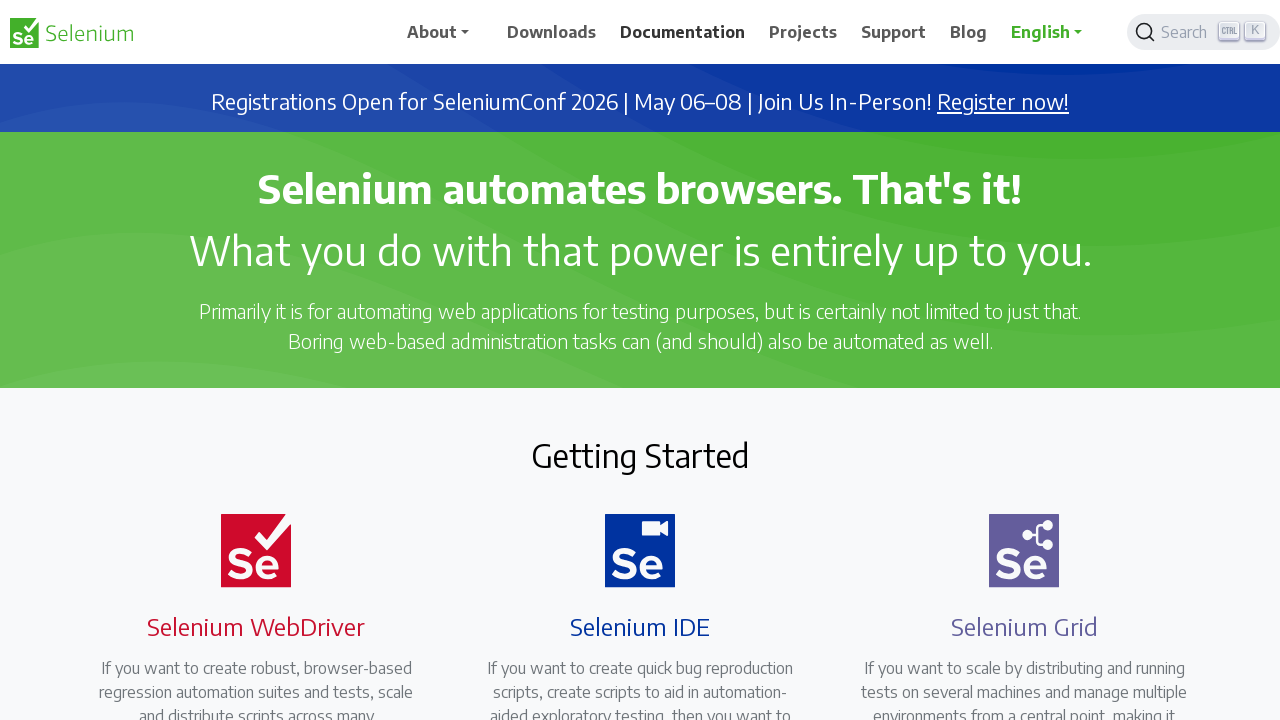

Verified back navigation returned to original page with title 'Selenium'
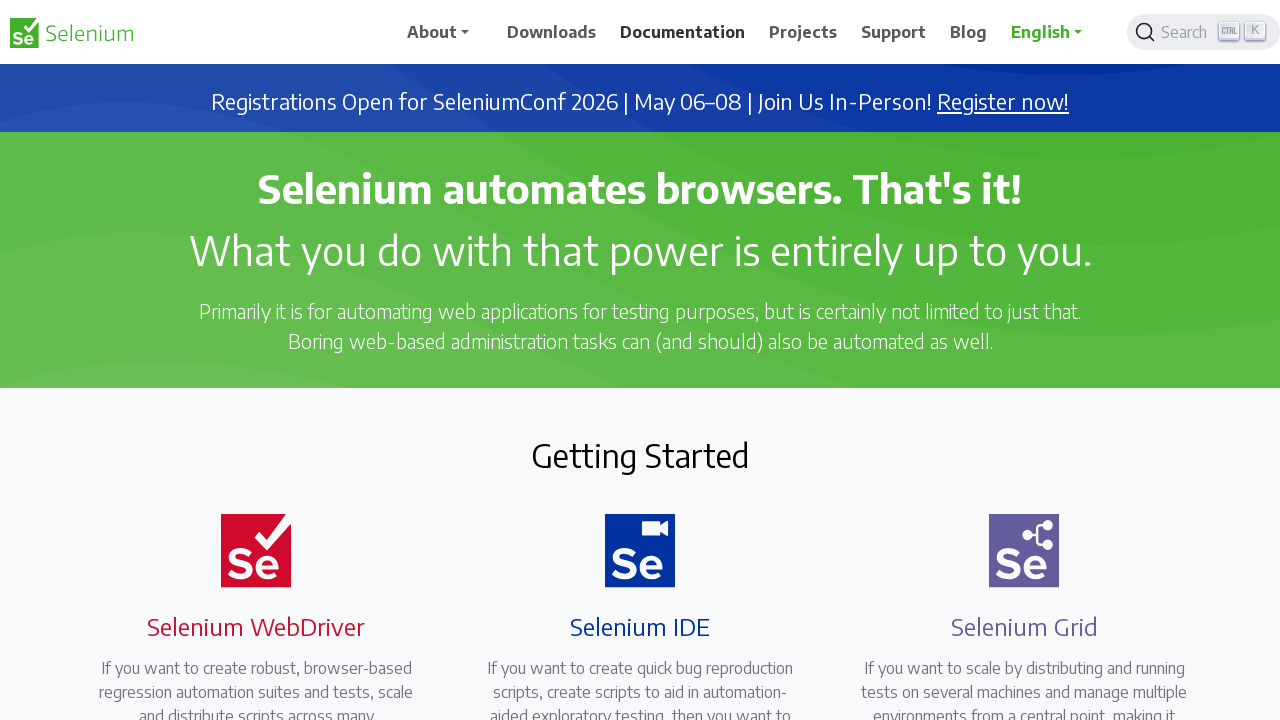

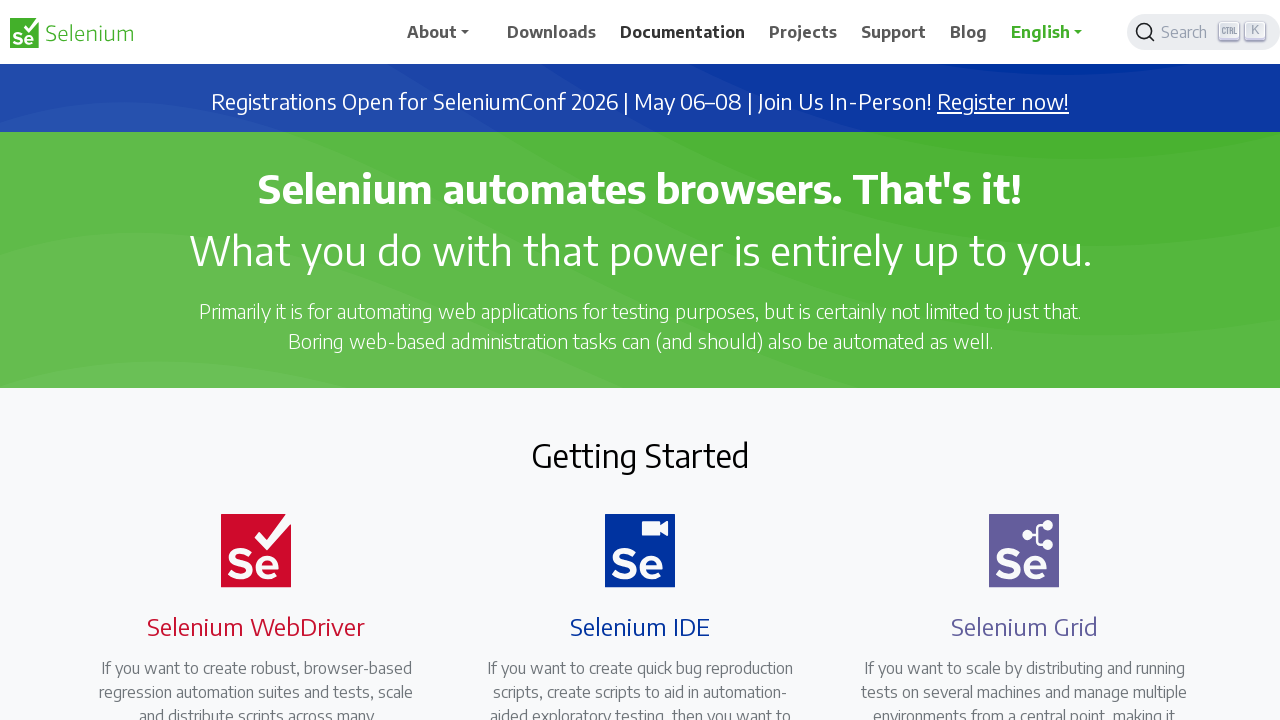